Tests multiple selection in a multi-select dropdown by selecting multiple options and then clearing the selection

Starting URL: https://demoqa.com/select-menu

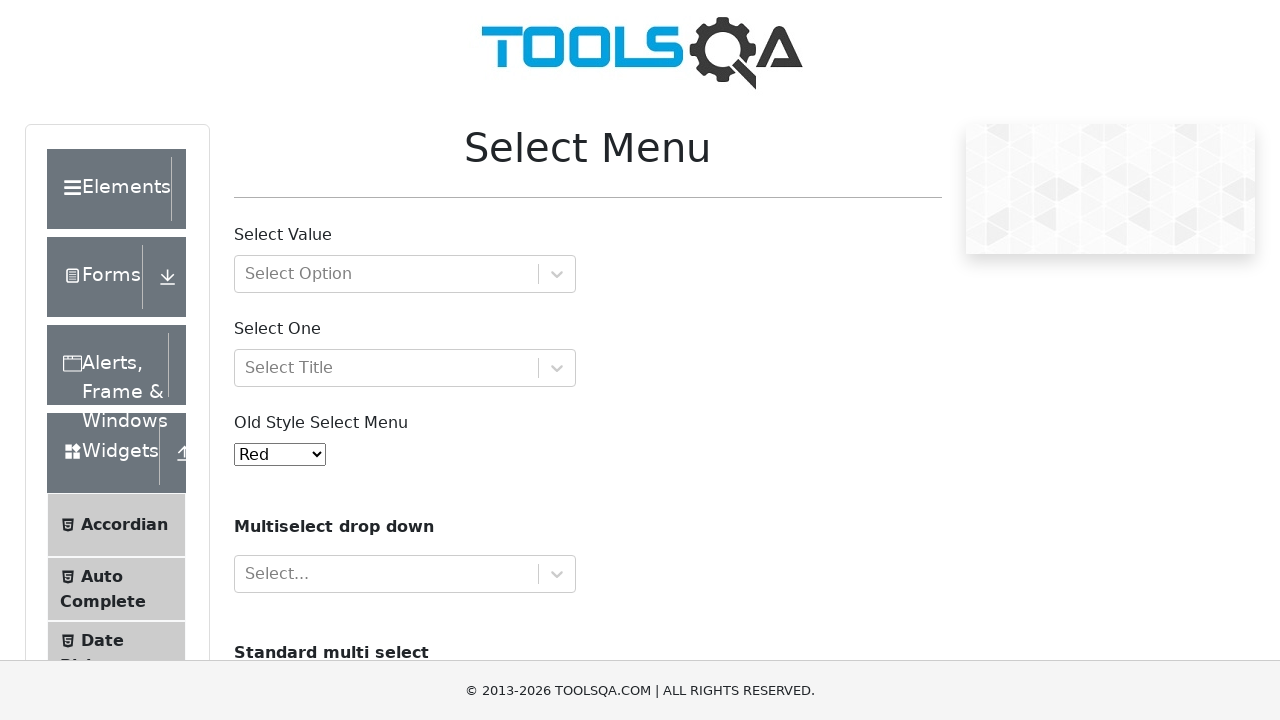

Scrolled down 200 pixels to view multi-select element
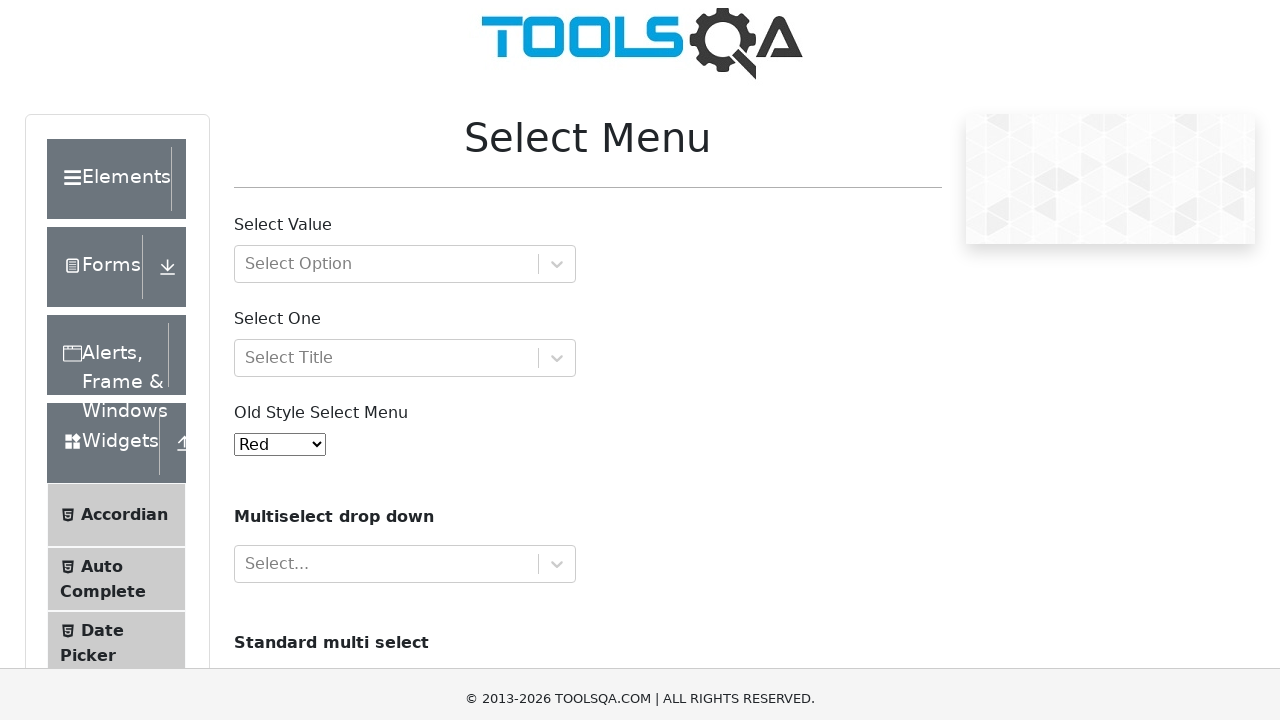

Selected multiple options (index 1 and 2) in the cars dropdown on //select[@id='cars']
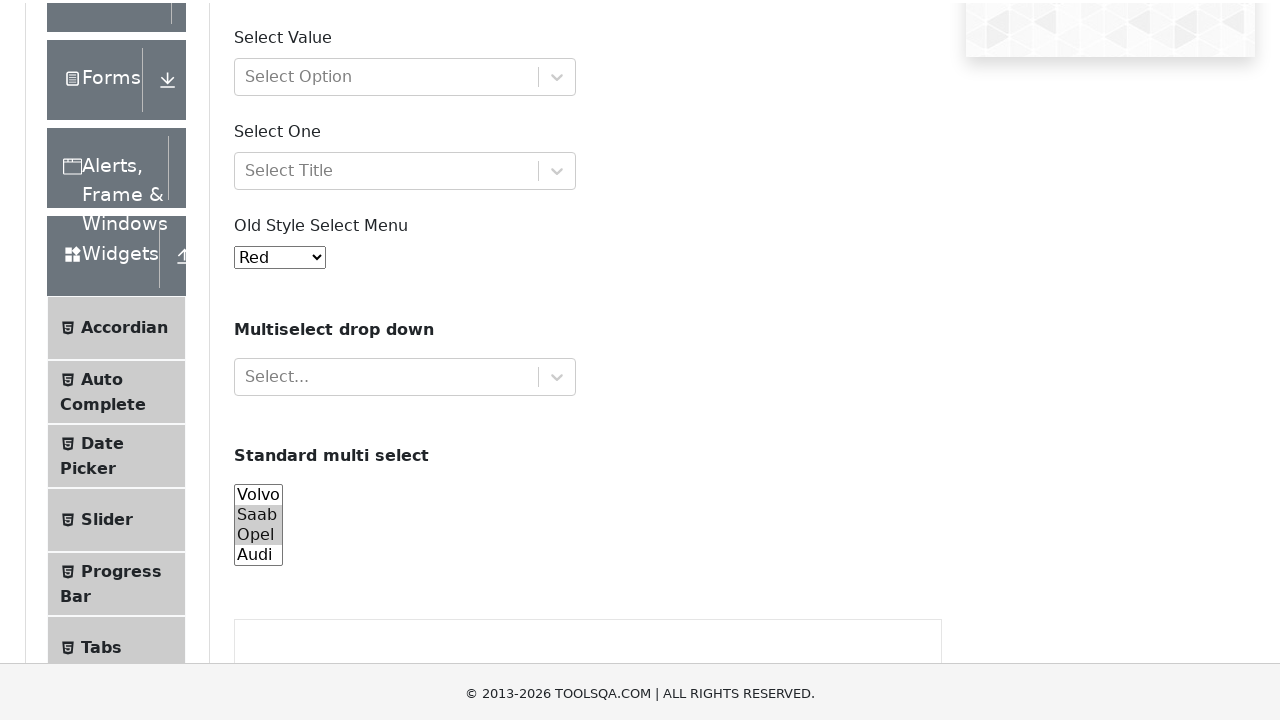

Cleared all selections from the cars dropdown on //select[@id='cars']
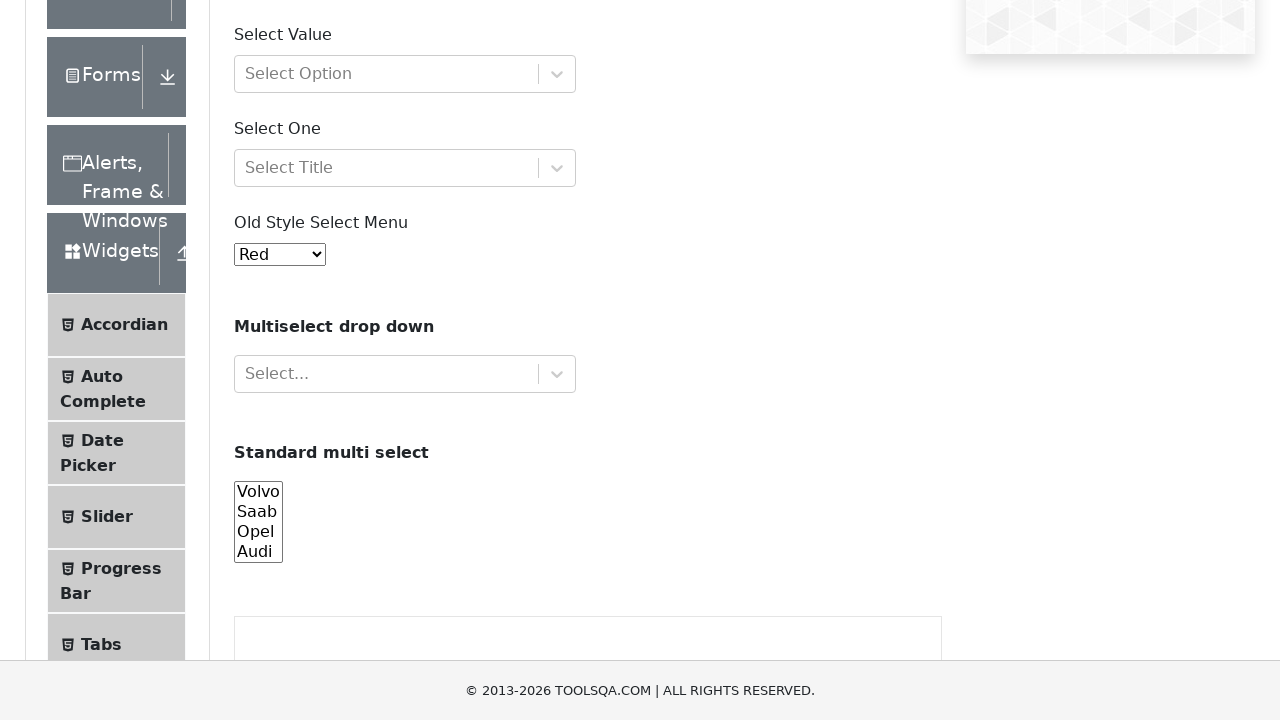

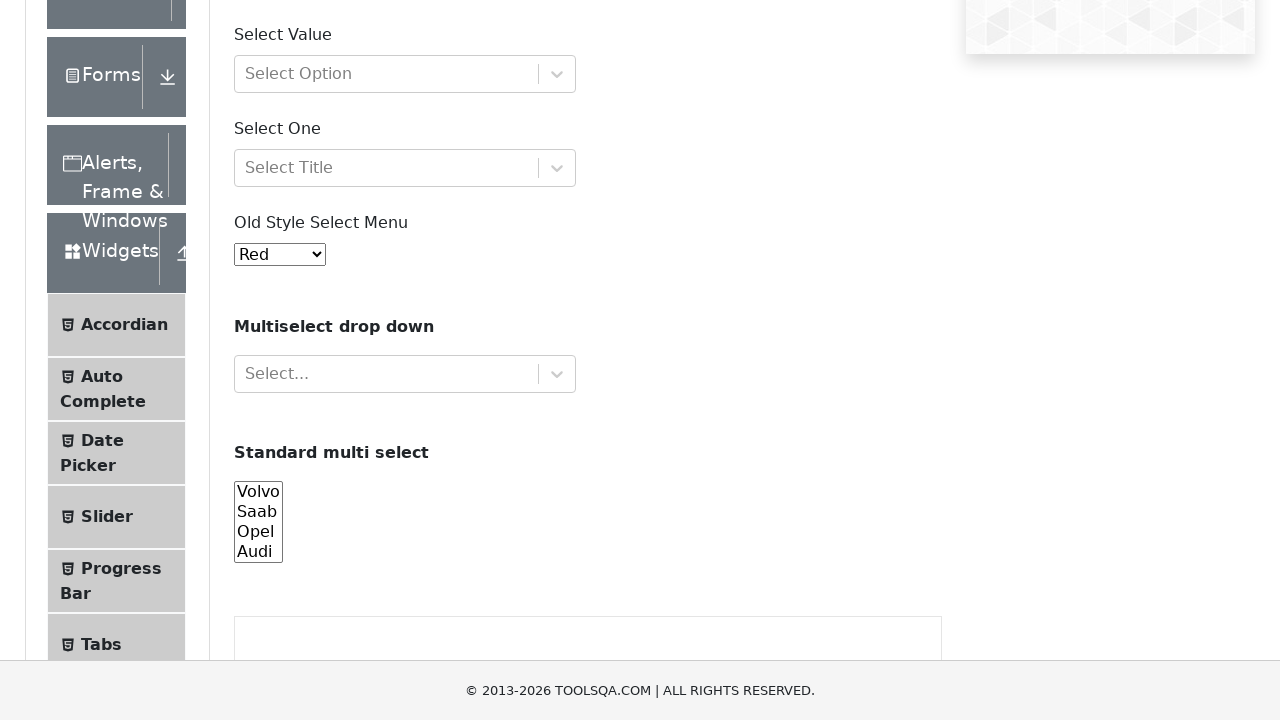